Demonstrates injecting jQuery and jQuery Growl library into a page via JavaScript execution, then displaying notification messages using the growl library.

Starting URL: http://the-internet.herokuapp.com

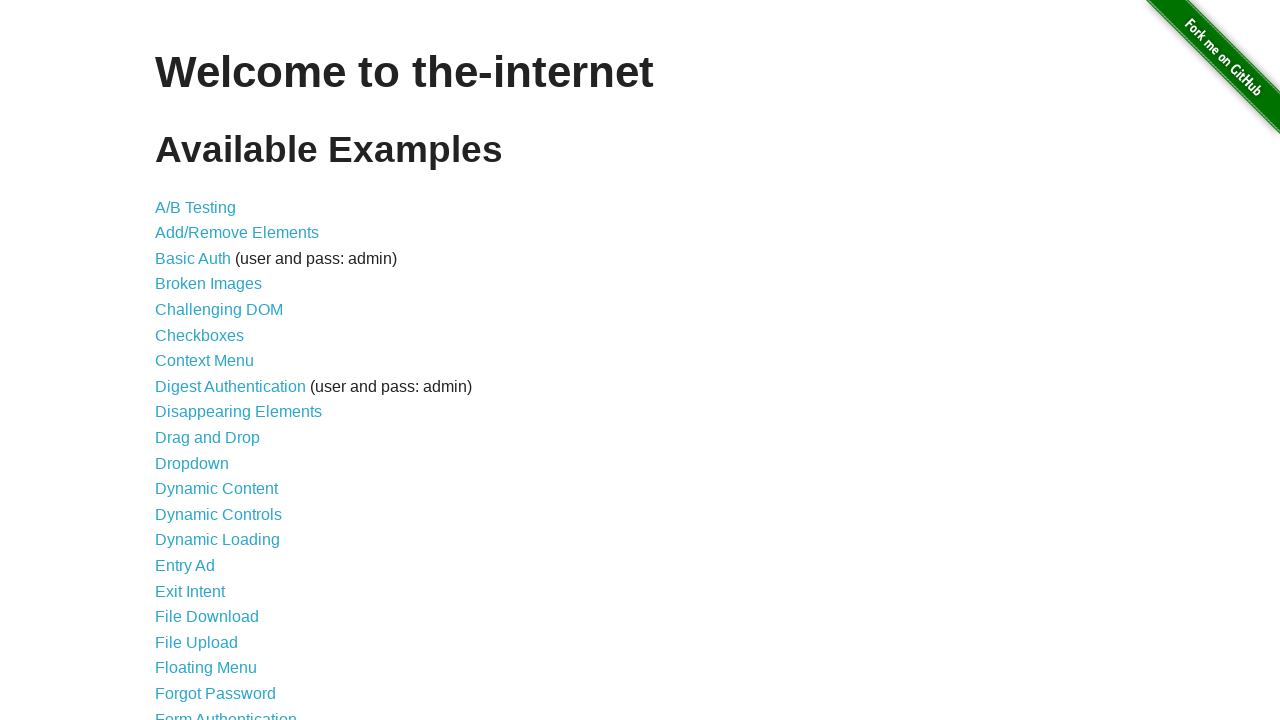

Injected jQuery library into the page
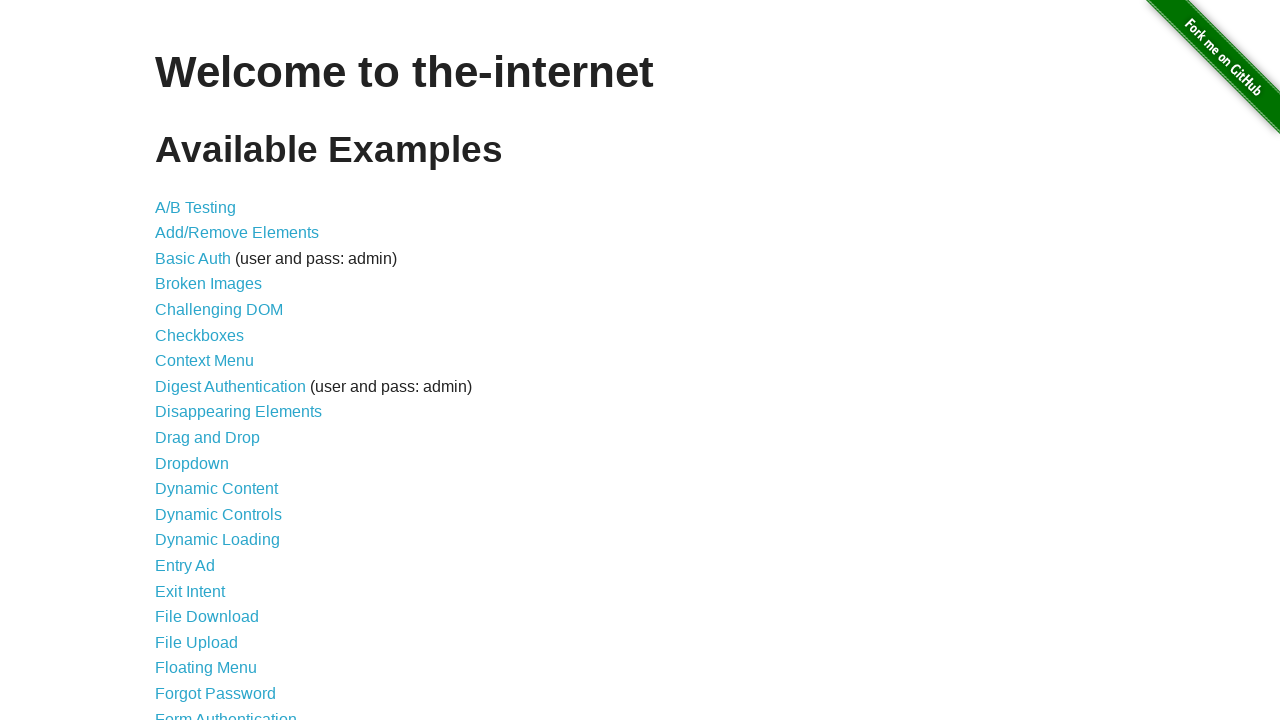

Waited for jQuery to load and become available
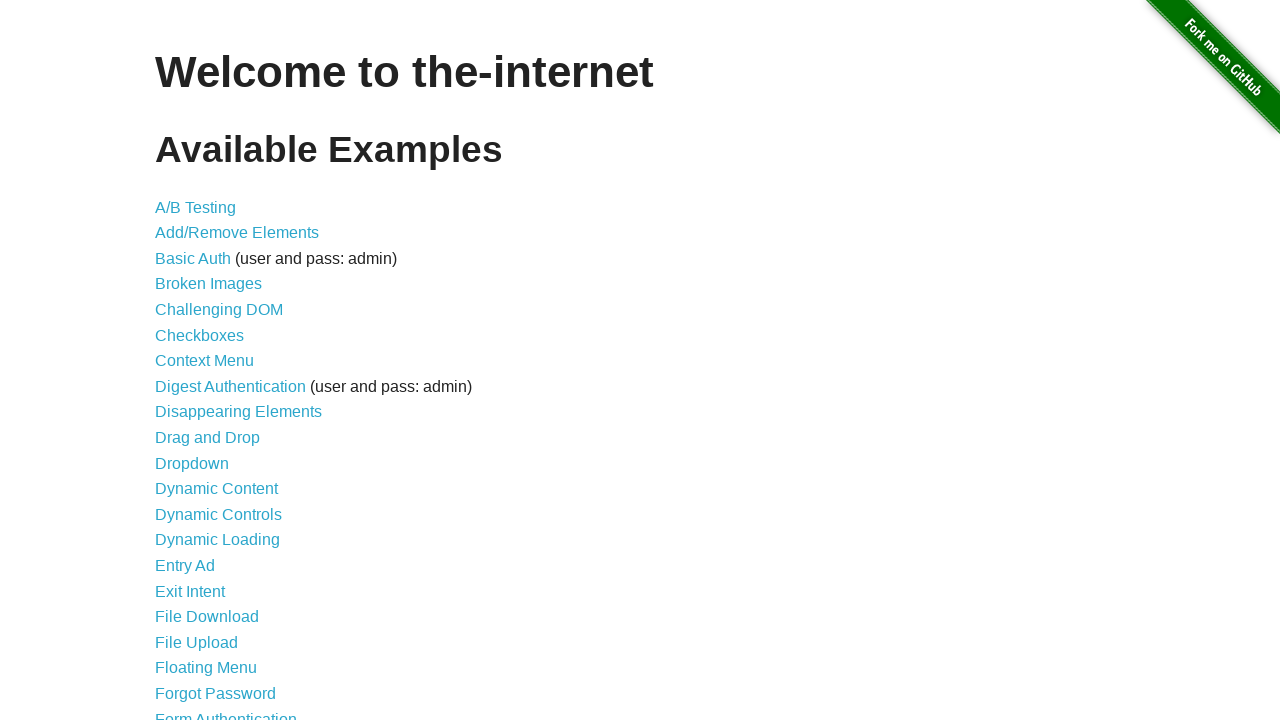

Loaded jQuery Growl library via getScript
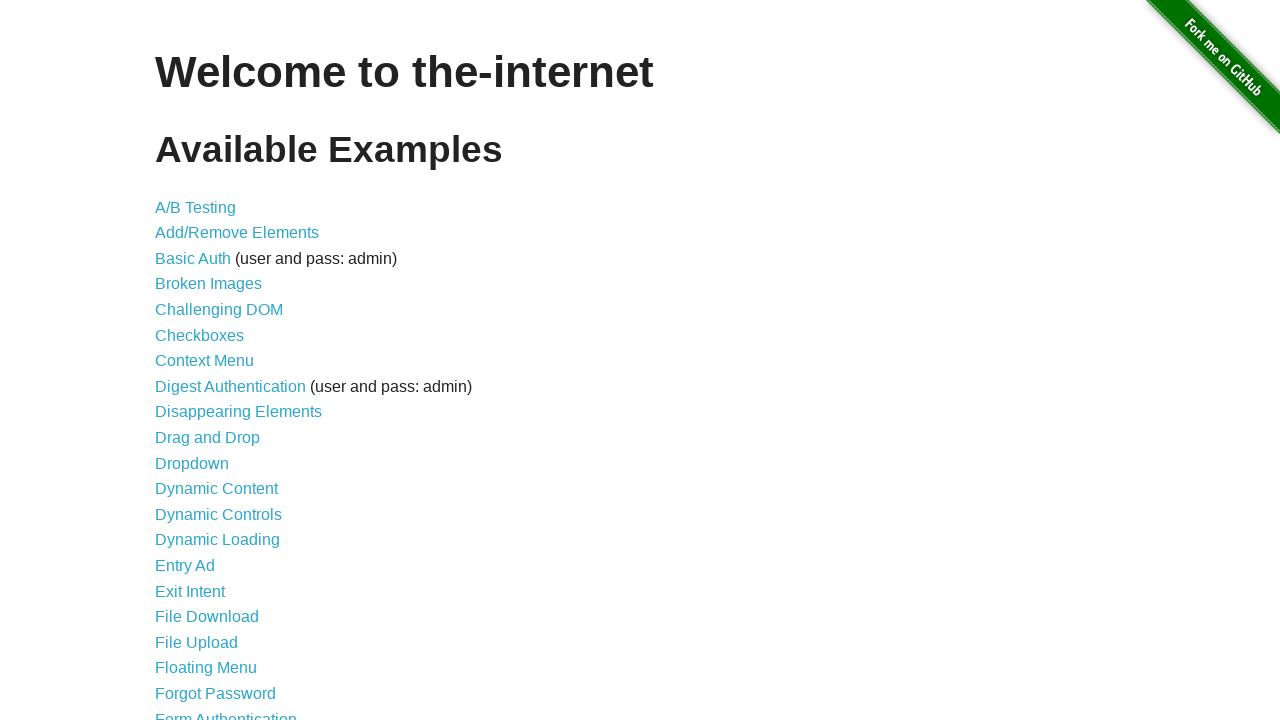

Appended jQuery Growl CSS stylesheet to page head
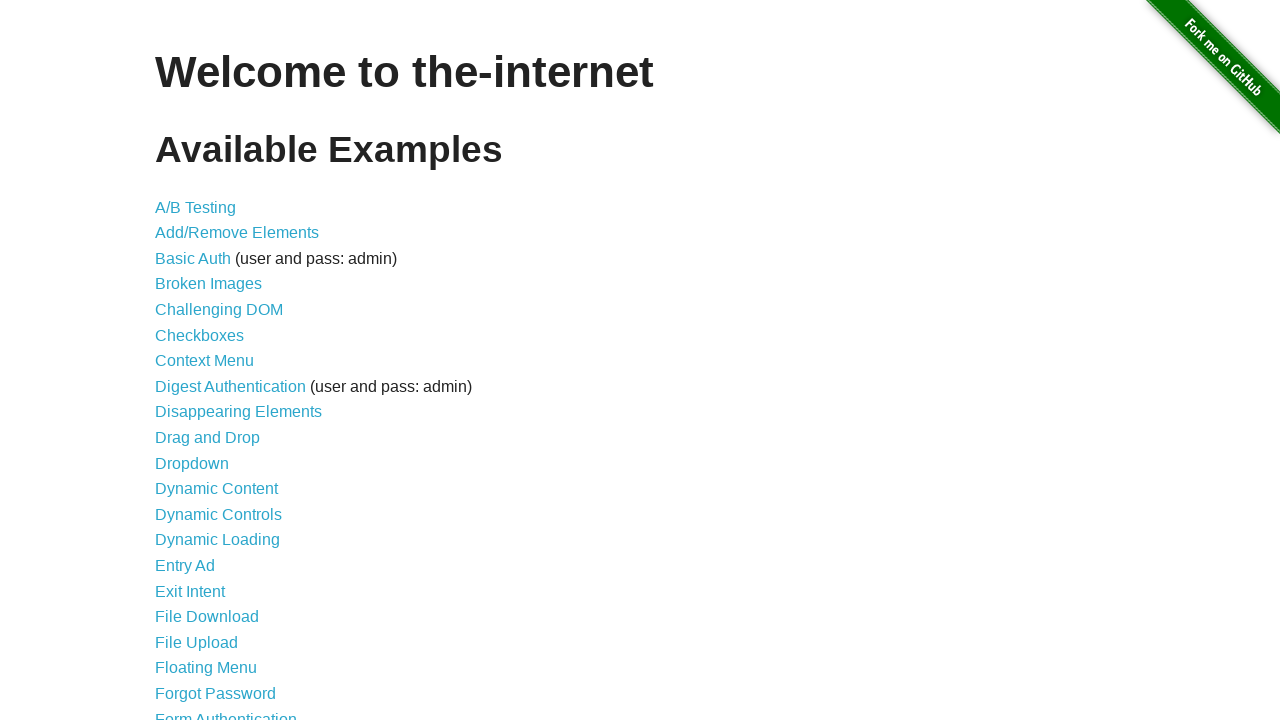

Waited for jQuery Growl library to load and become available
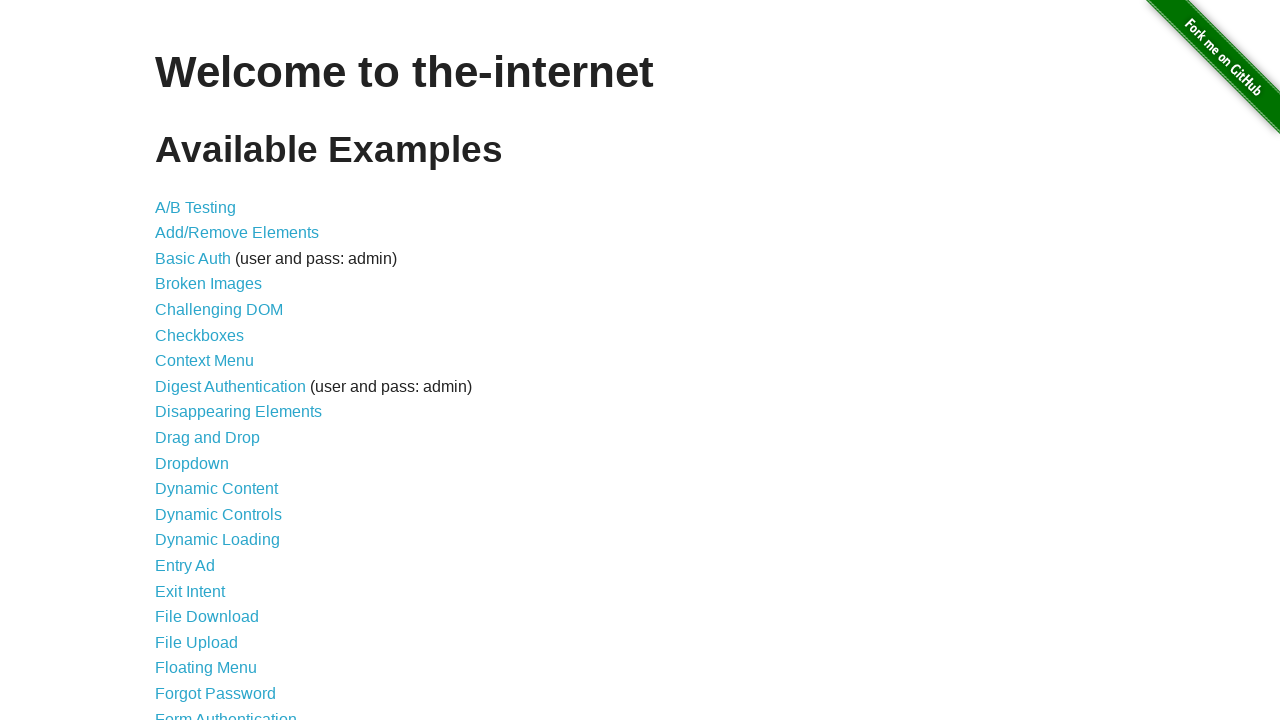

Displayed default growl notification with title 'GET' and message '/'
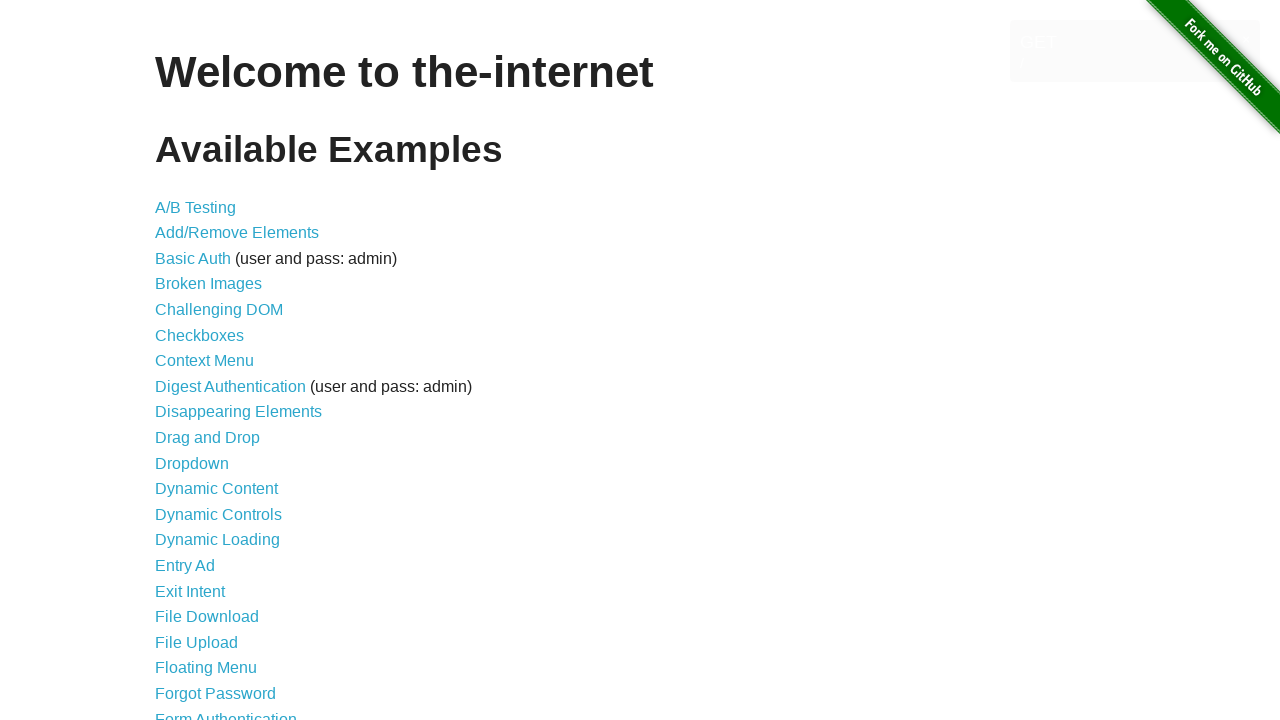

Displayed error growl notification
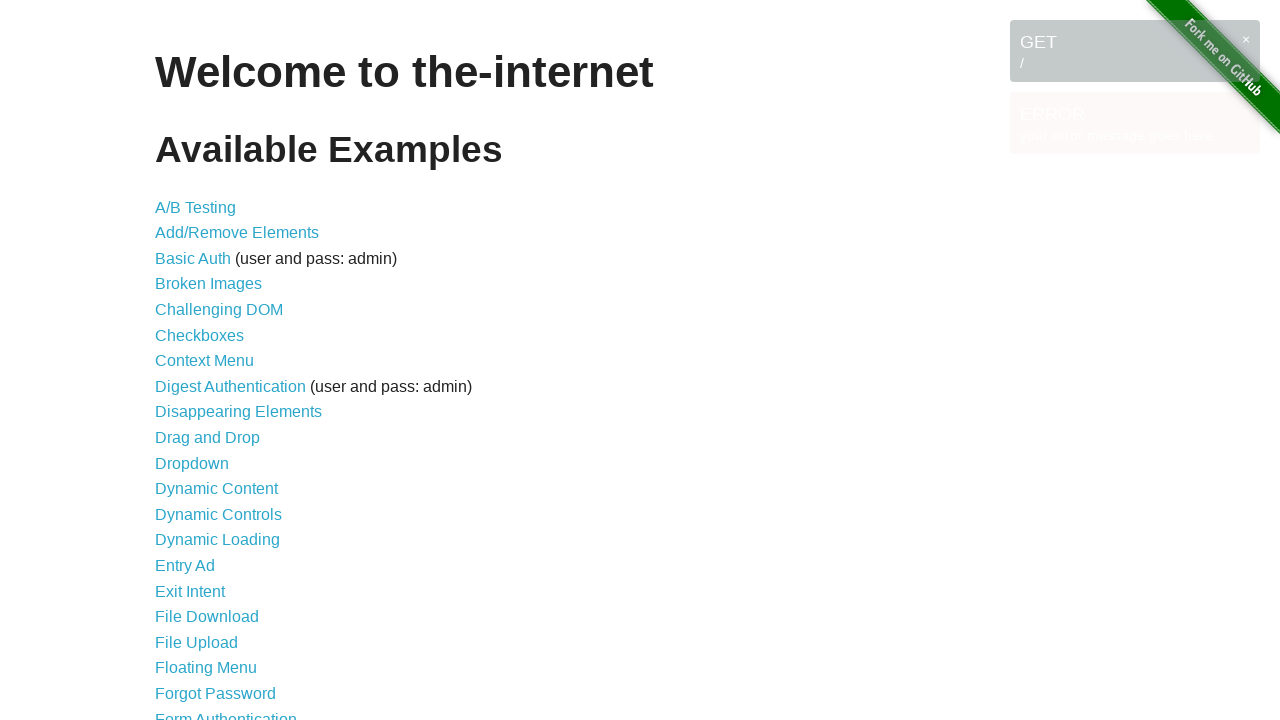

Displayed notice growl notification
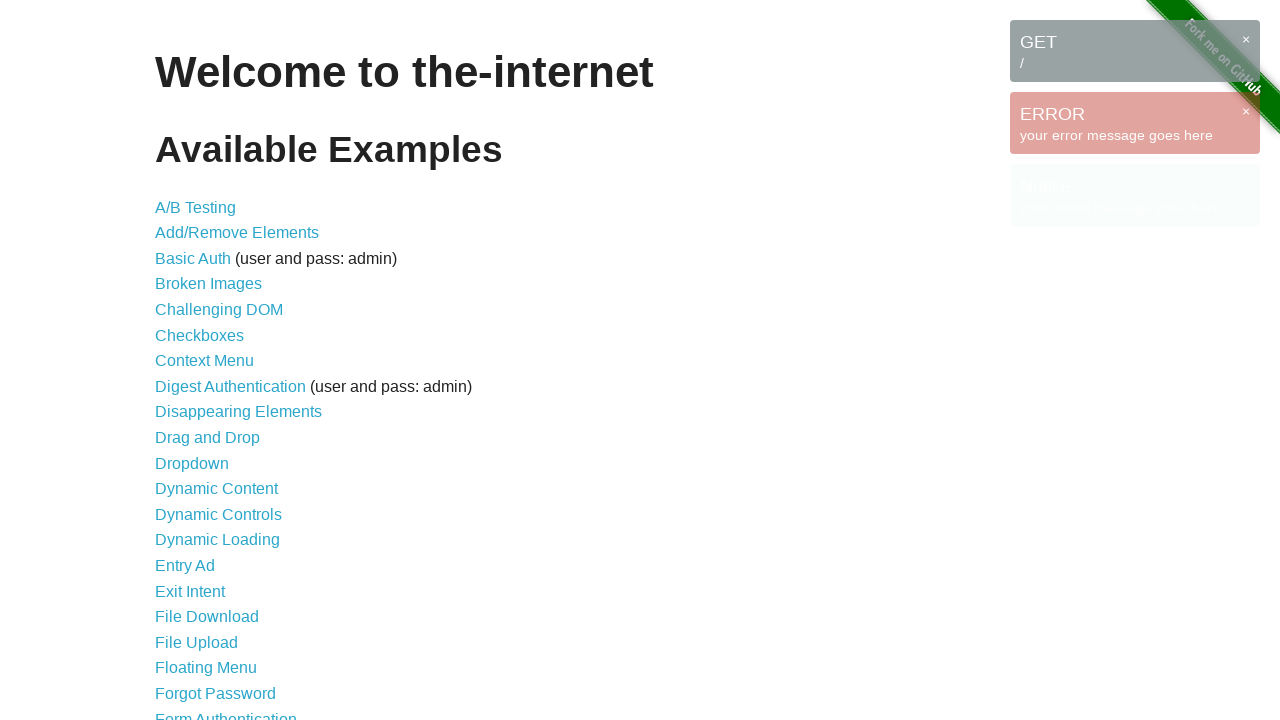

Displayed warning growl notification
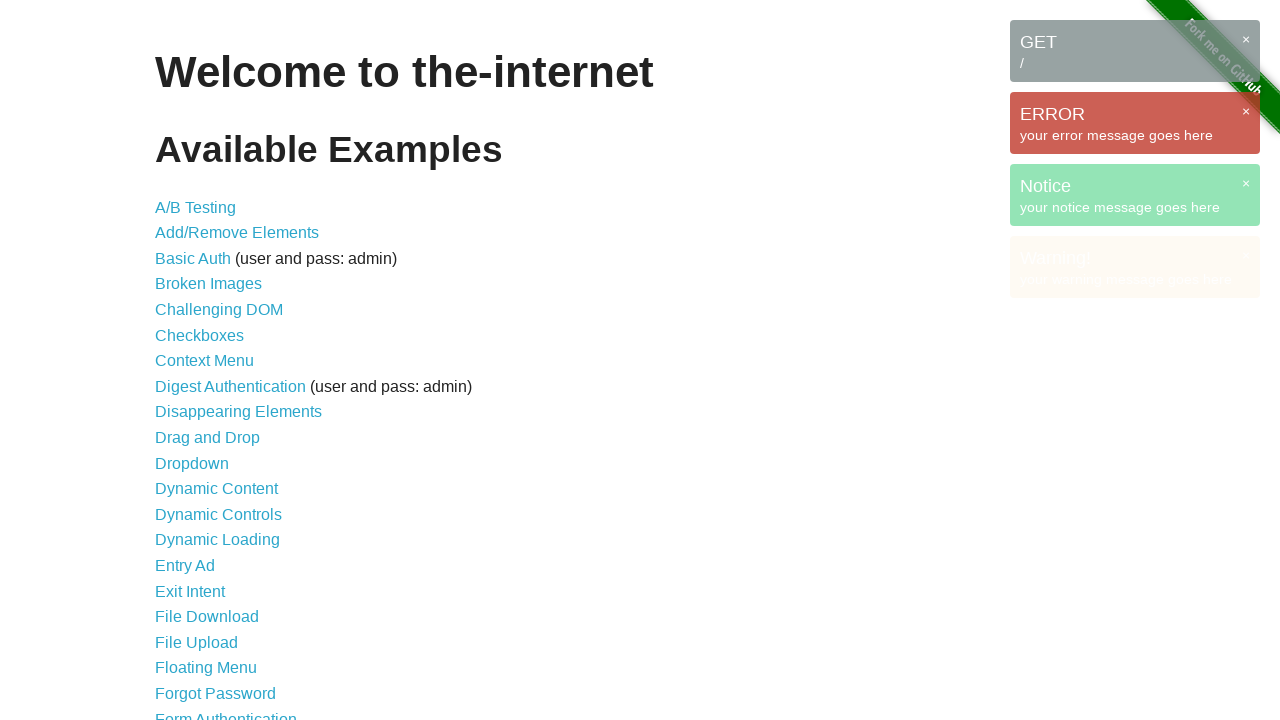

Waited for growl notification messages to appear on page
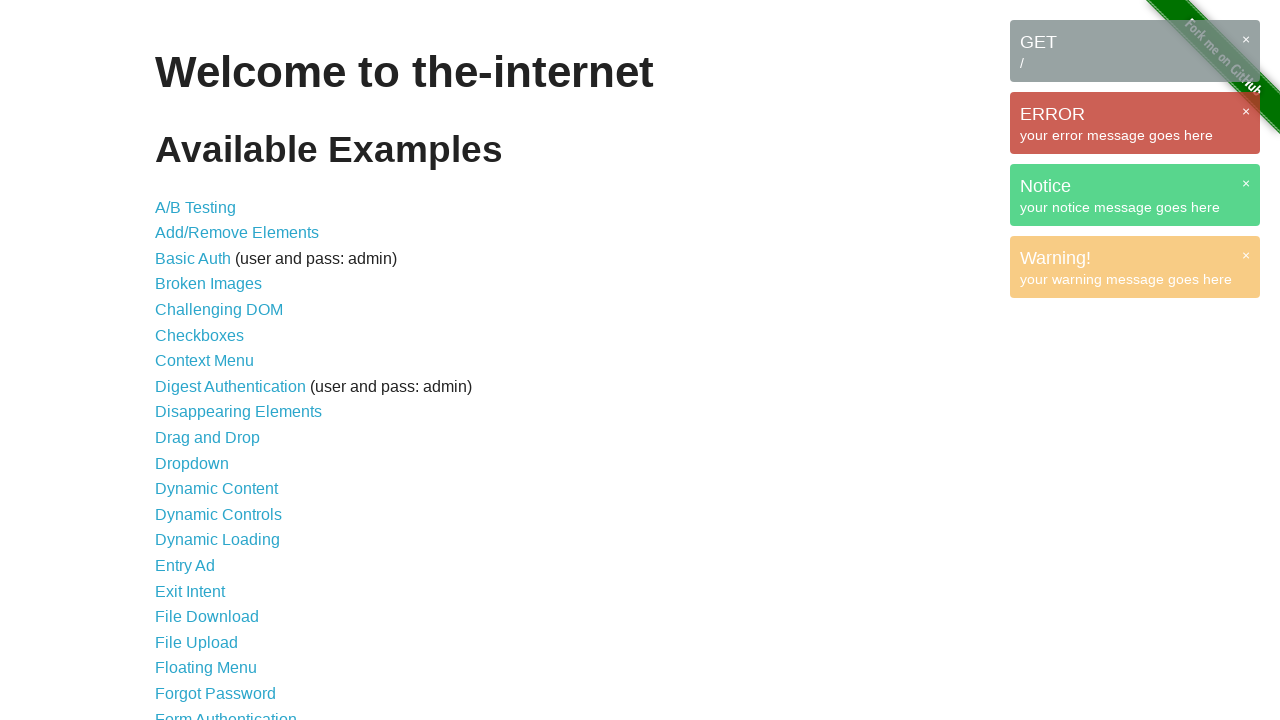

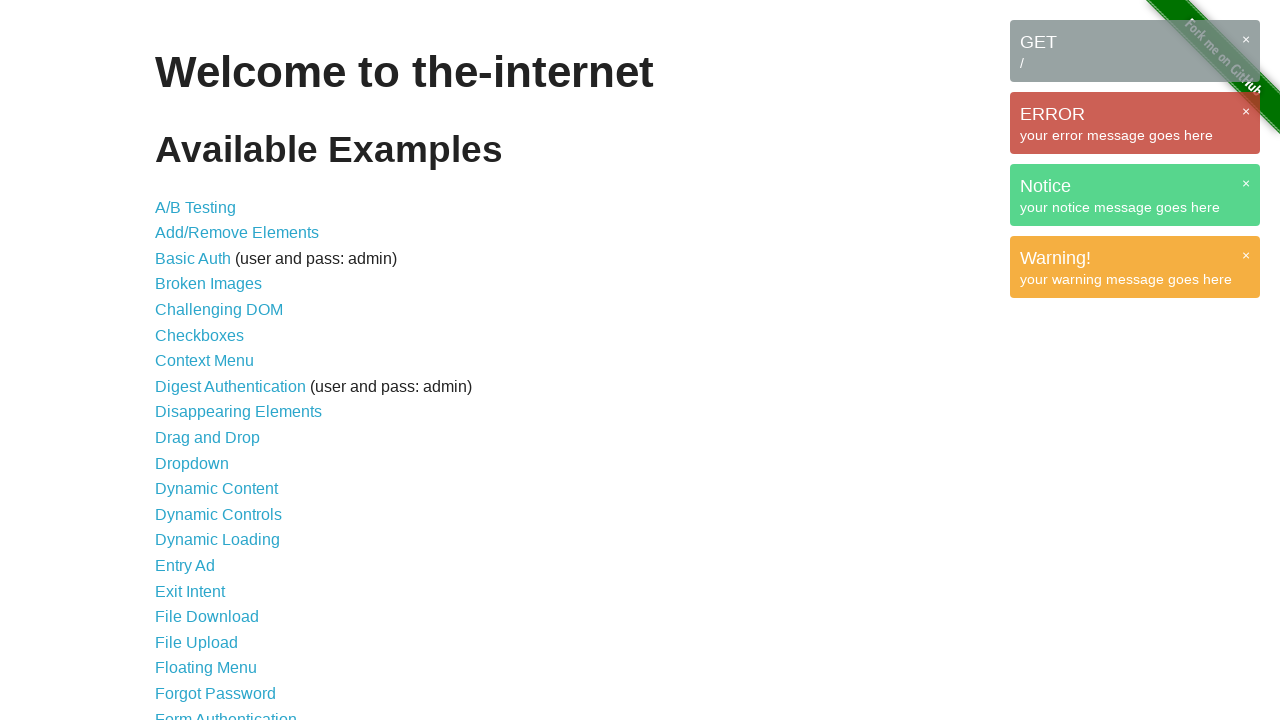